Tests checkbox functionality by clicking on the first checkbox to select it.

Starting URL: https://the-internet.herokuapp.com/checkboxes

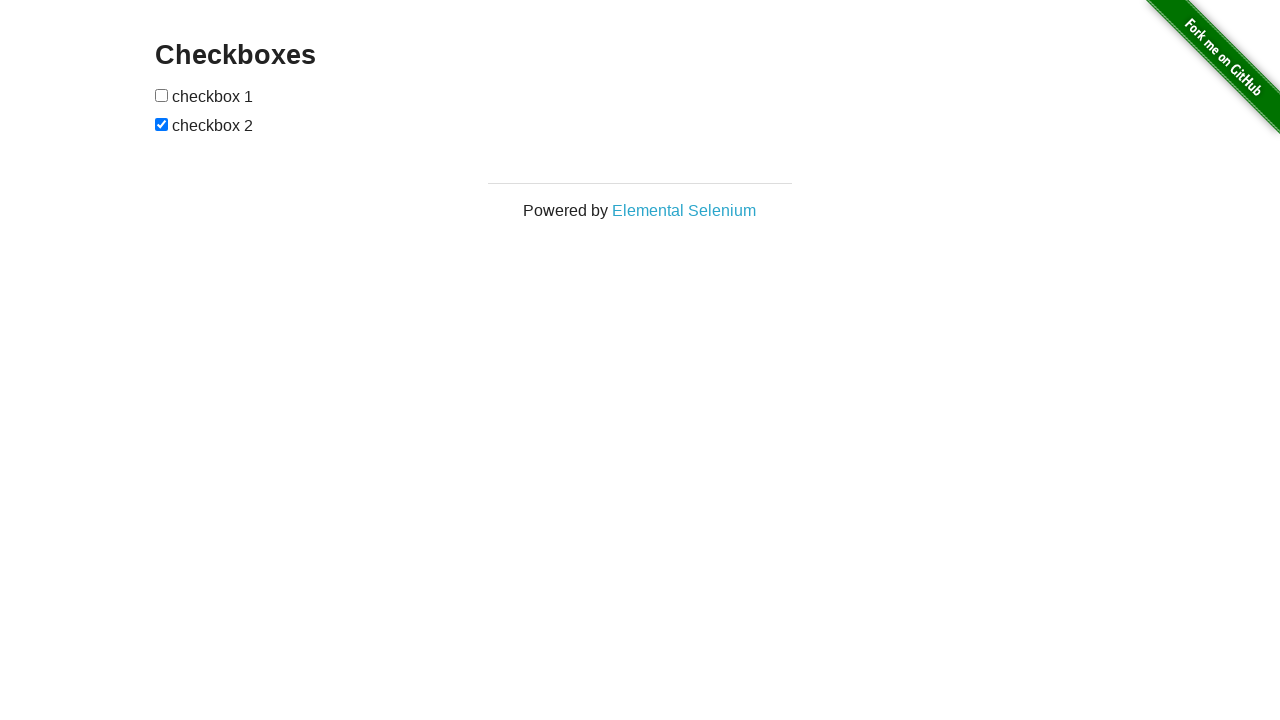

Navigated to checkboxes test page
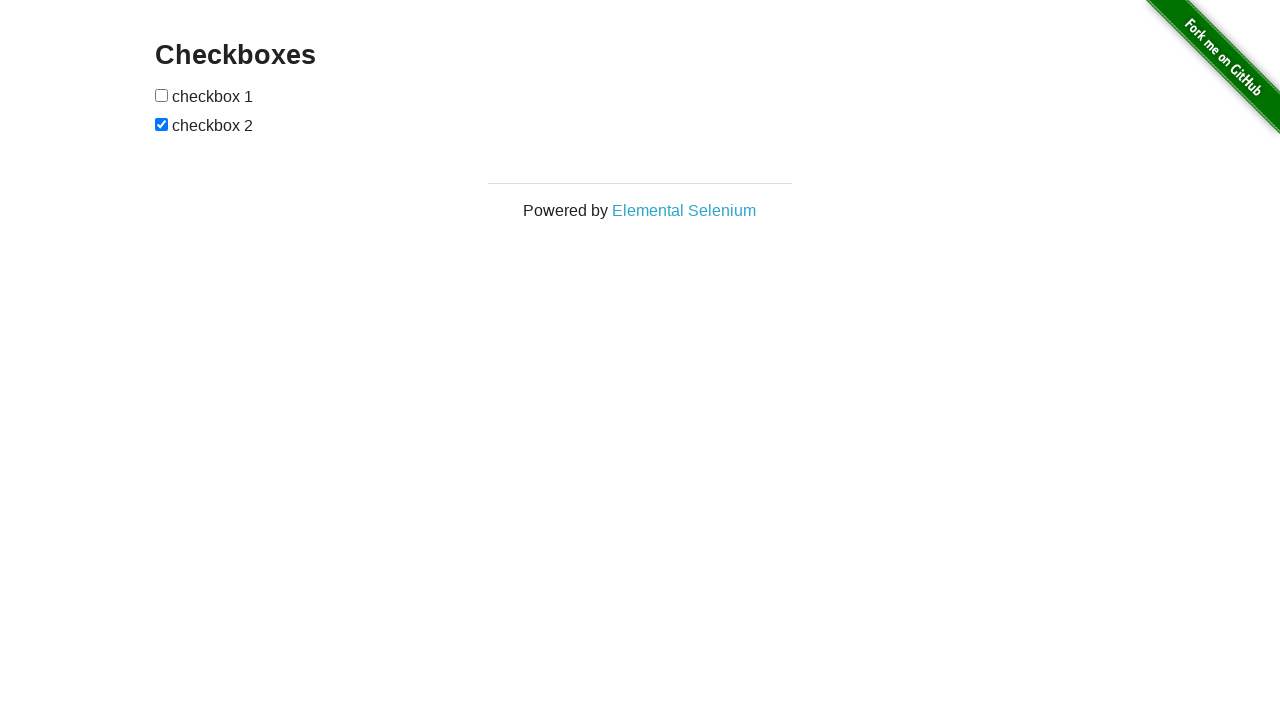

Clicked the first checkbox to select it at (162, 95) on xpath=//form[@id='checkboxes']/input[1]
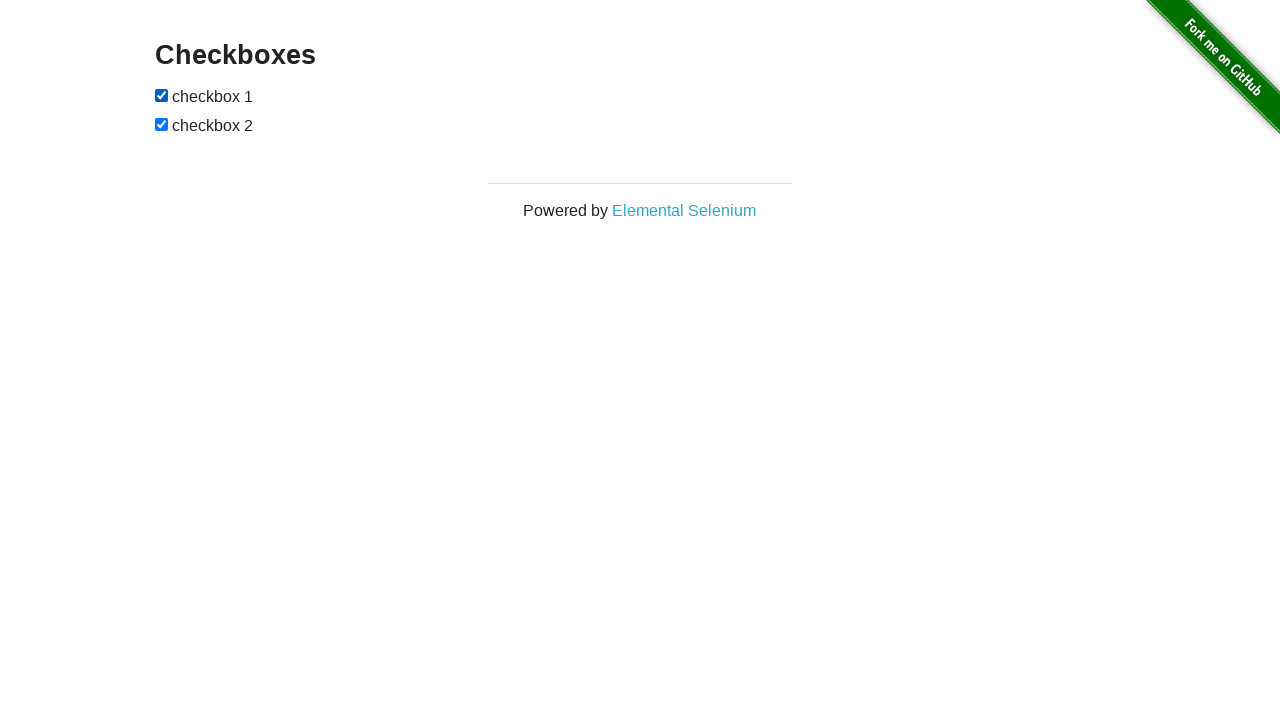

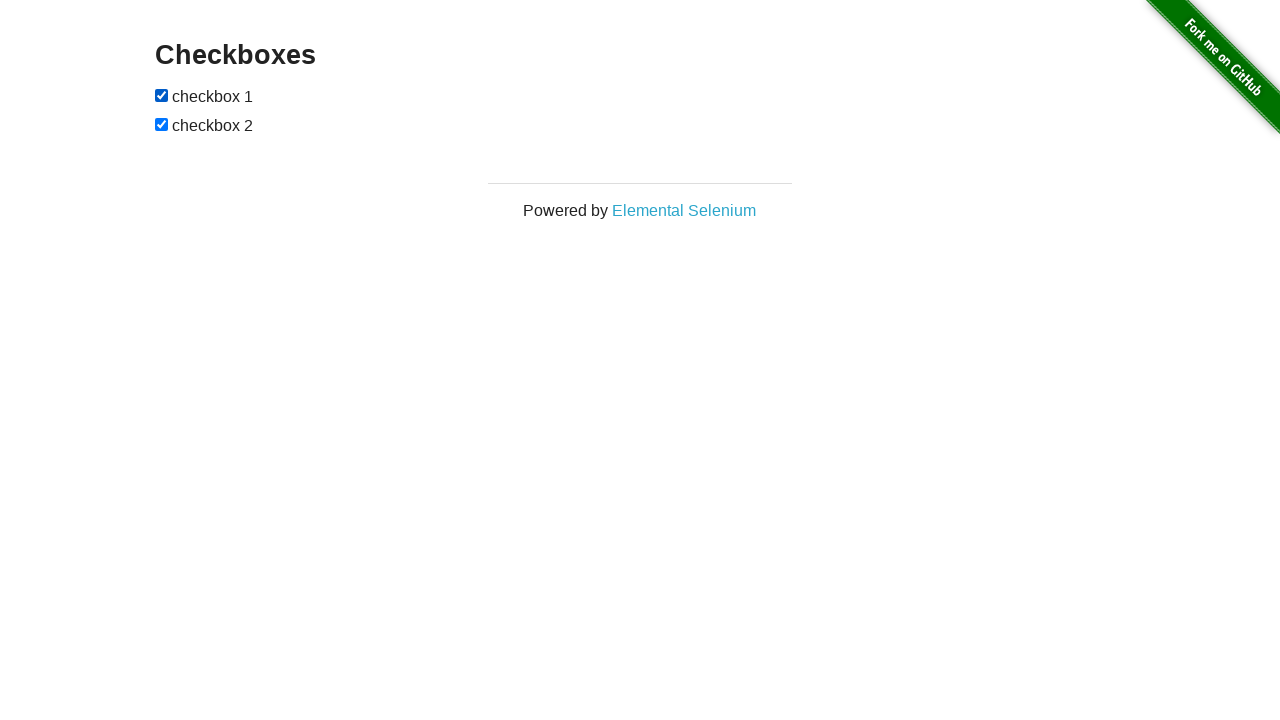